Tests date picker functionality by opening the date picker, selecting a month (October), year (1991), and day (20) from dropdown menus and calendar table

Starting URL: https://www.dummyticket.com/dummy-ticket-for-visa-application/

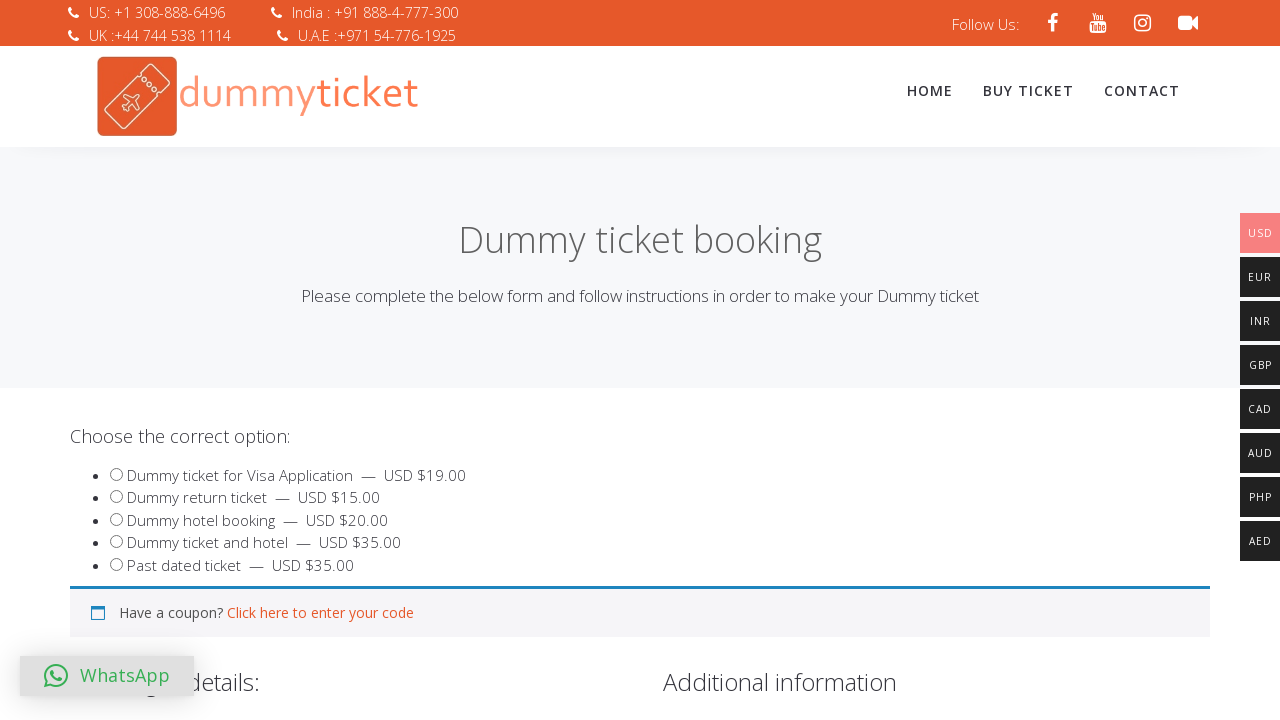

Clicked on date of birth input to open date picker at (344, 360) on input#dob
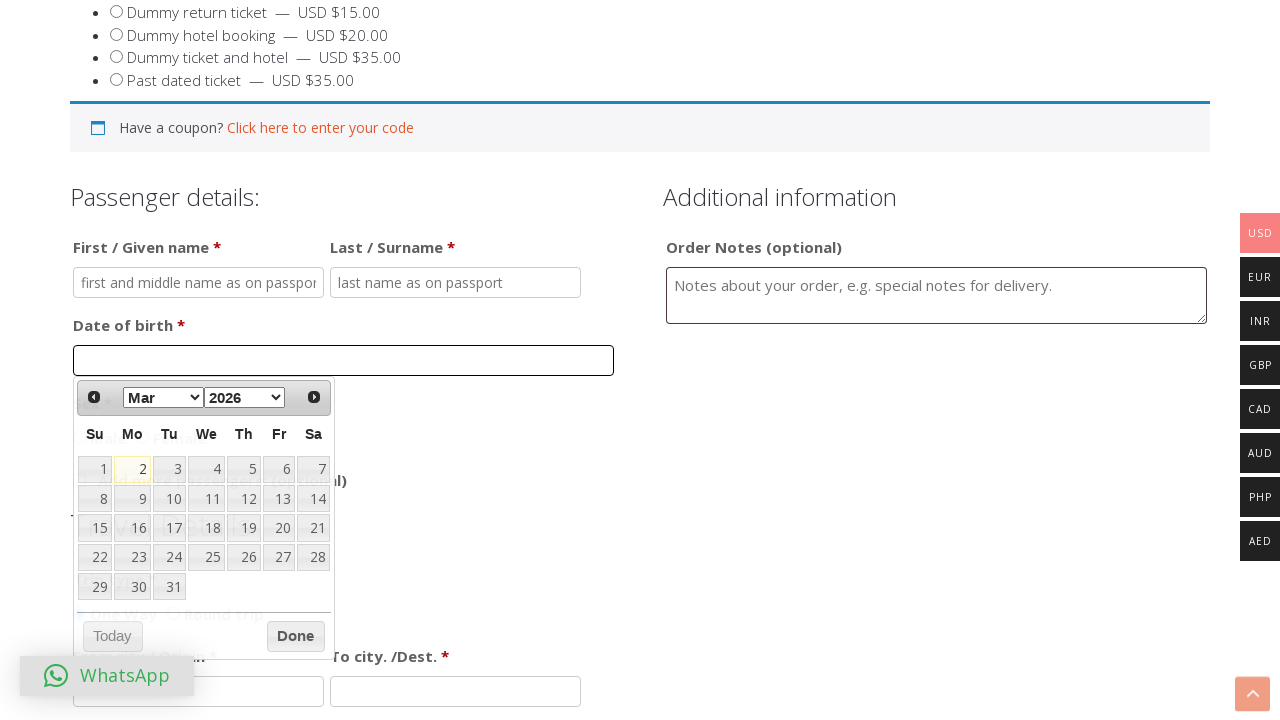

Selected October from month dropdown on select.ui-datepicker-month
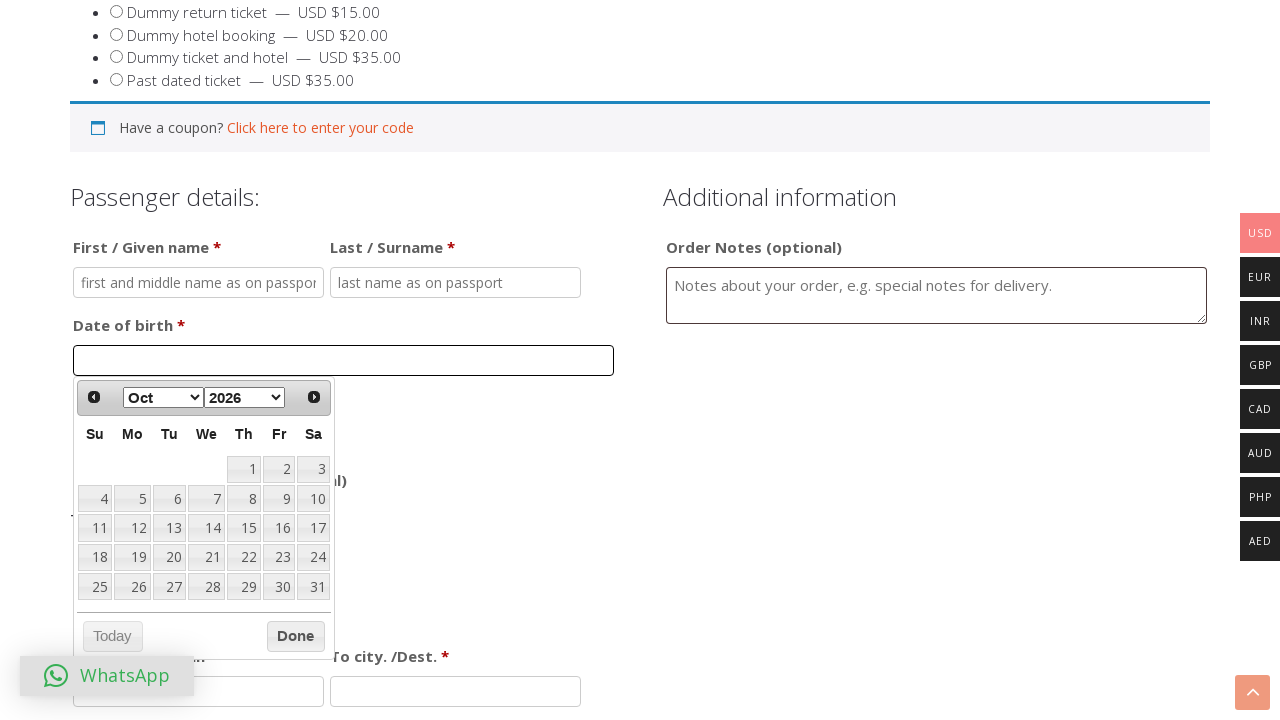

Selected 1991 from year dropdown on select.ui-datepicker-year
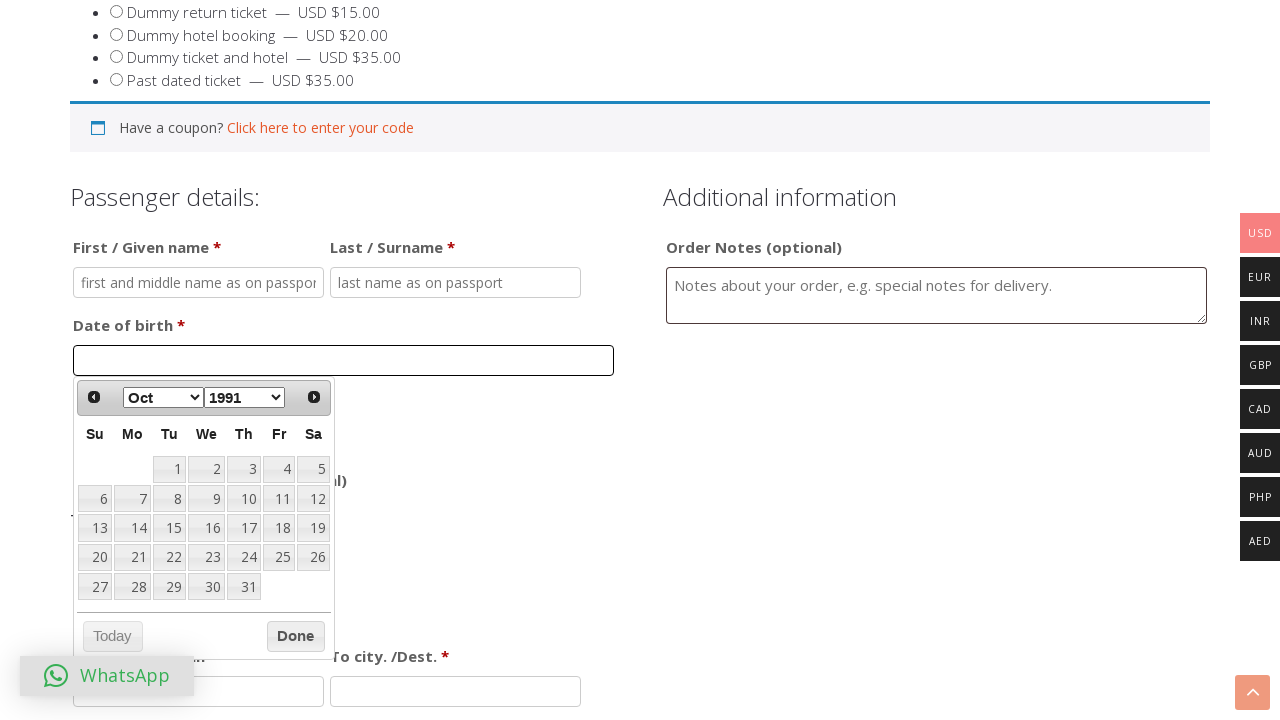

Clicked on the 20th day in the calendar at (95, 557) on table.ui-datepicker-calendar tbody tr td a:text('20')
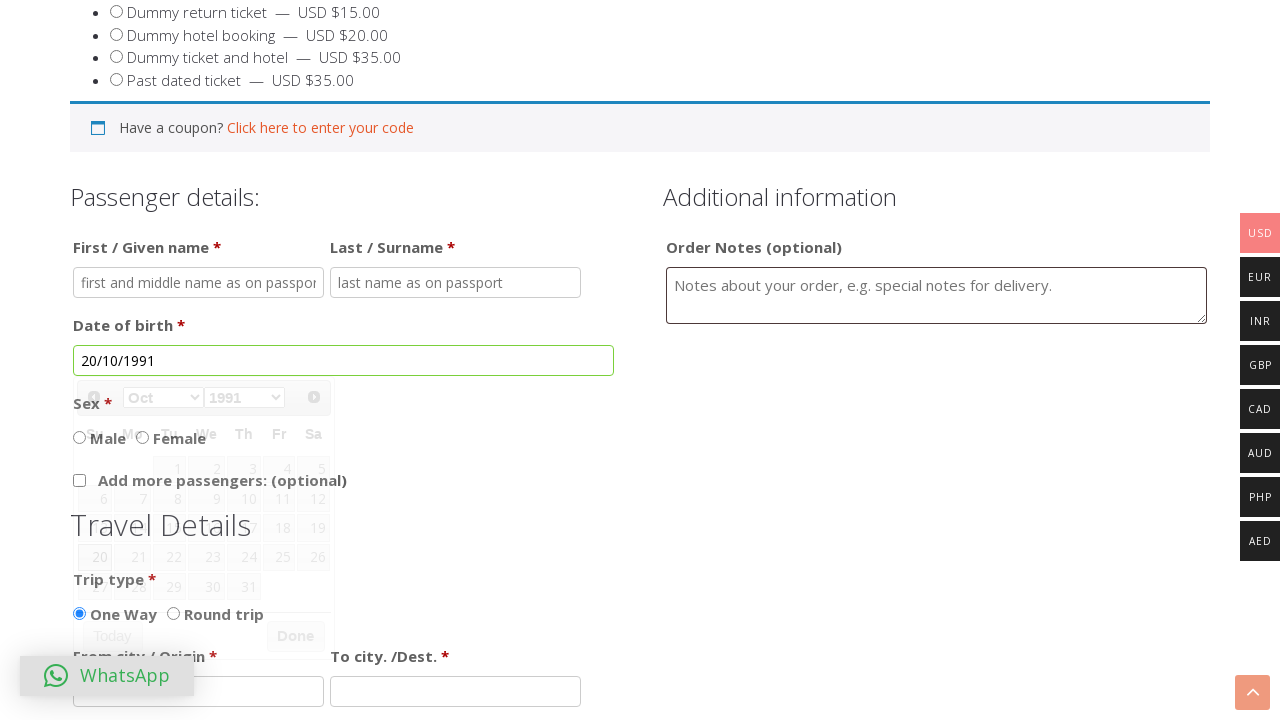

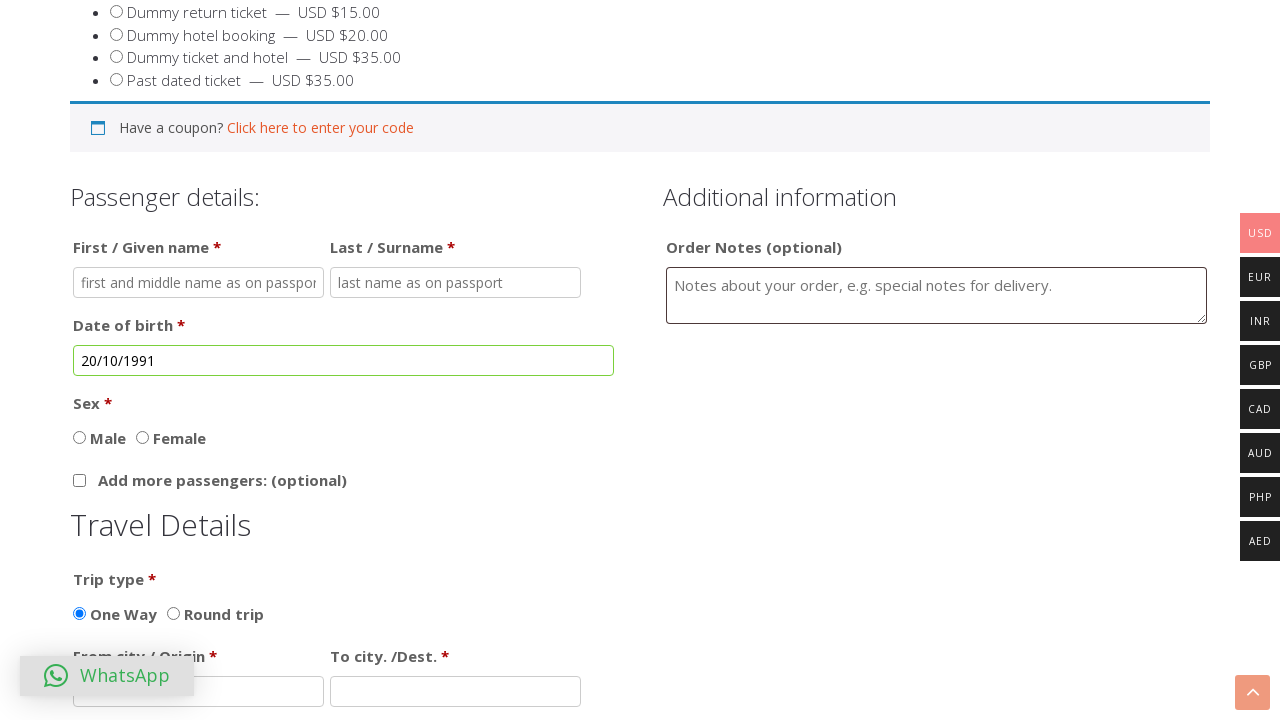